Tests a registration form by filling three input fields with text and clicking the submit button, then verifying the success message.

Starting URL: http://suninjuly.github.io/registration1.html

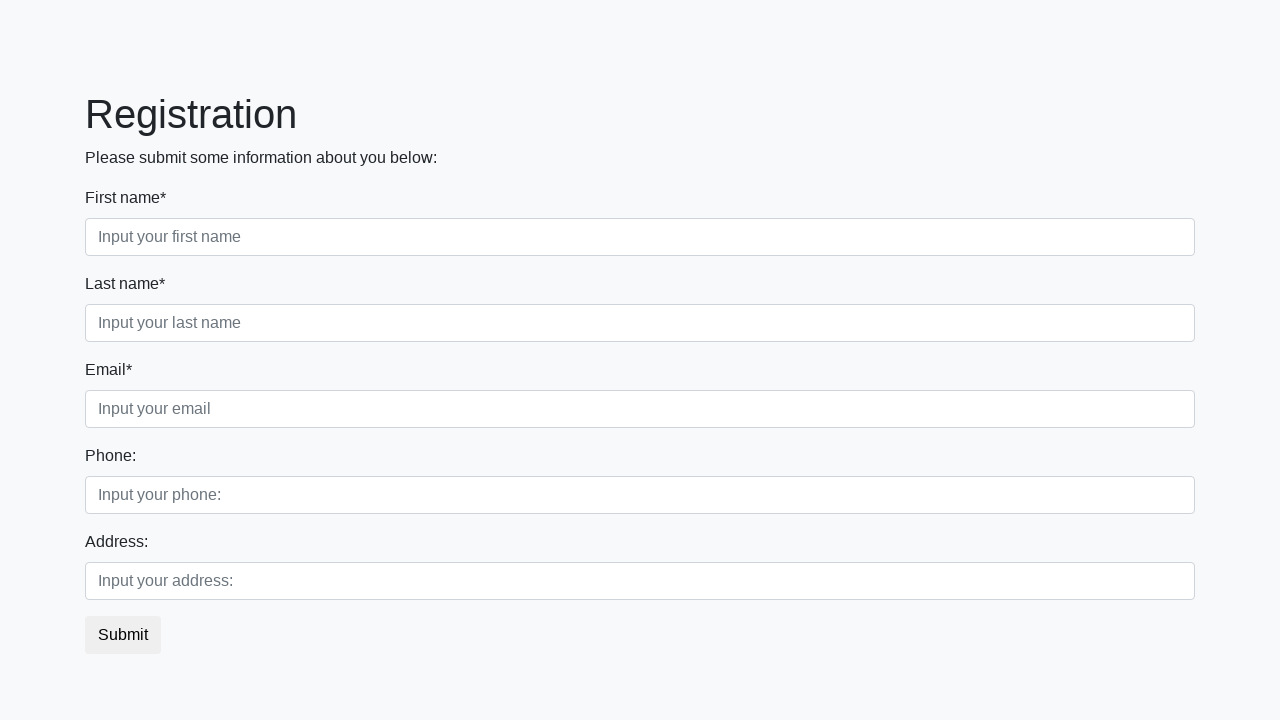

Filled first input field with 'My answer' on .first_block .form-control.first
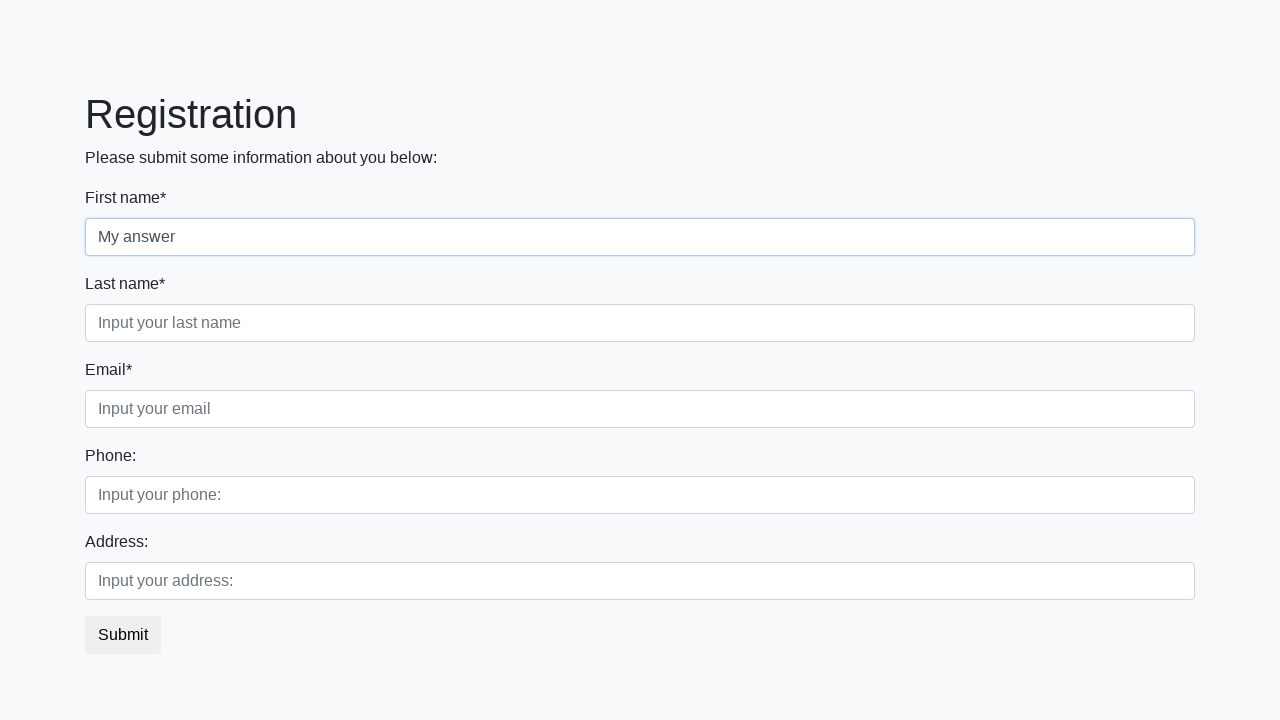

Filled second input field with 'My answer' on .first_block .form-control.second
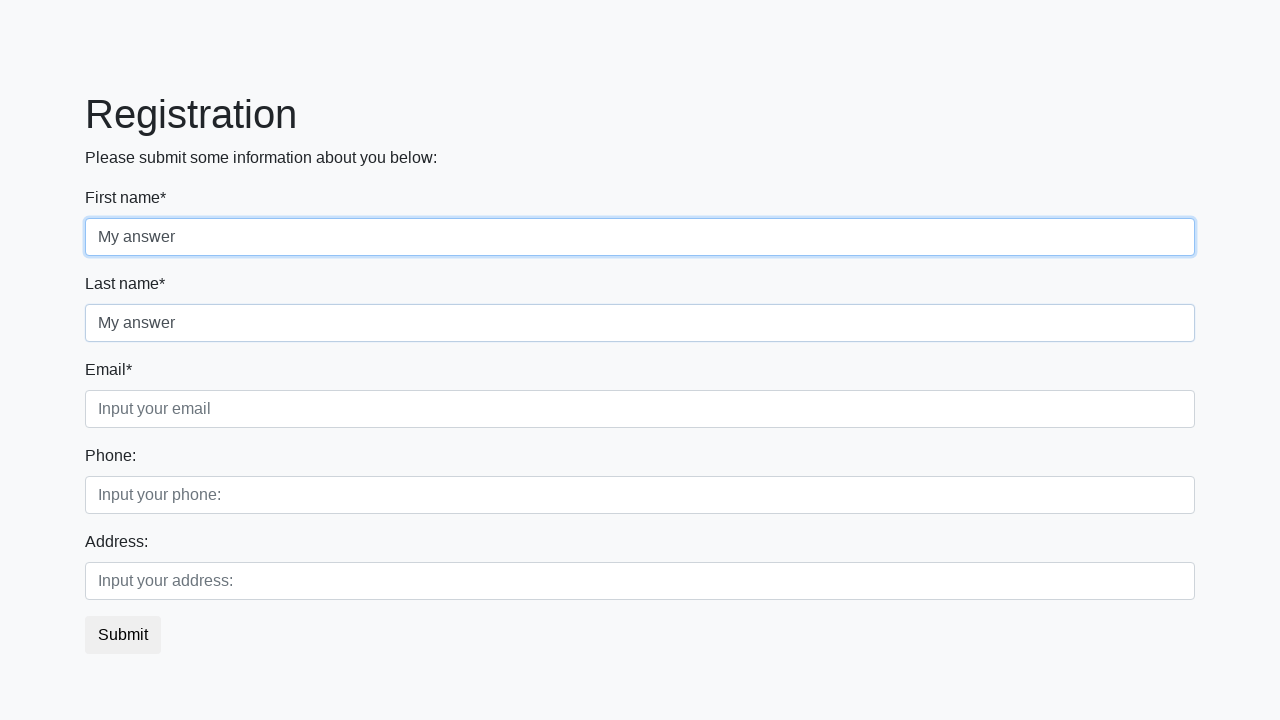

Filled third input field with 'My answer' on .first_block .form-control.third
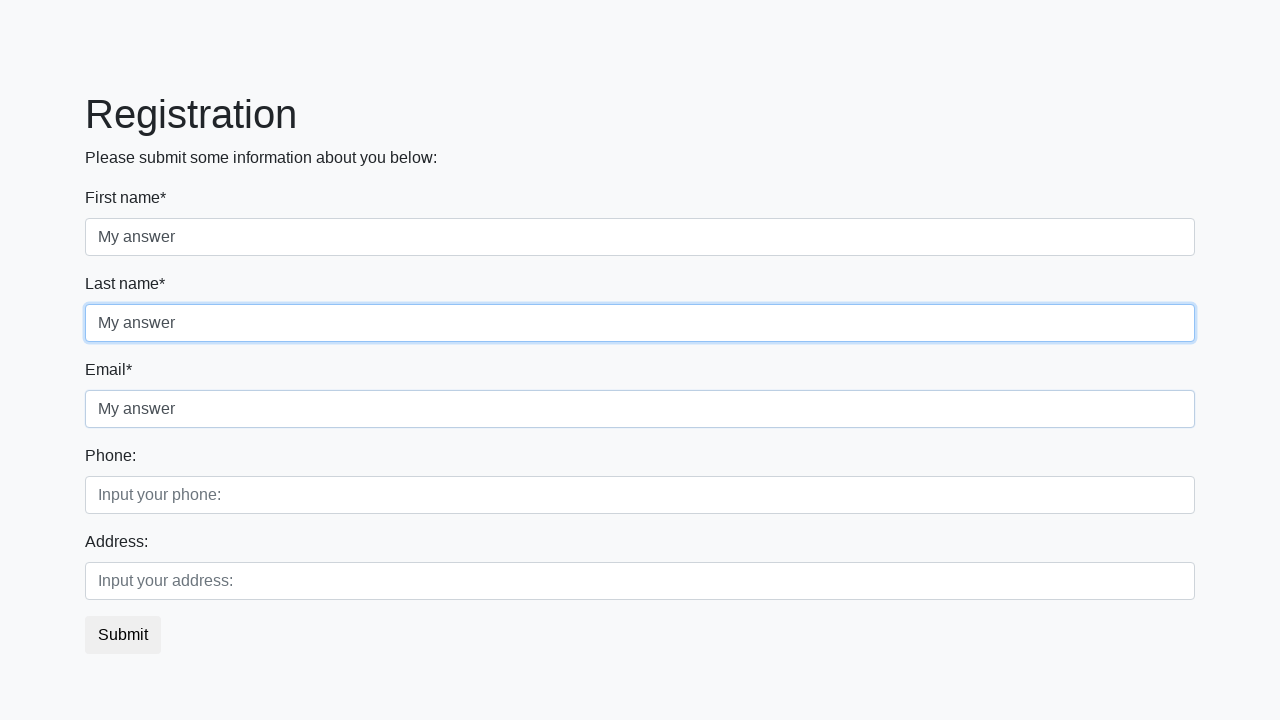

Clicked submit button at (123, 635) on button.btn
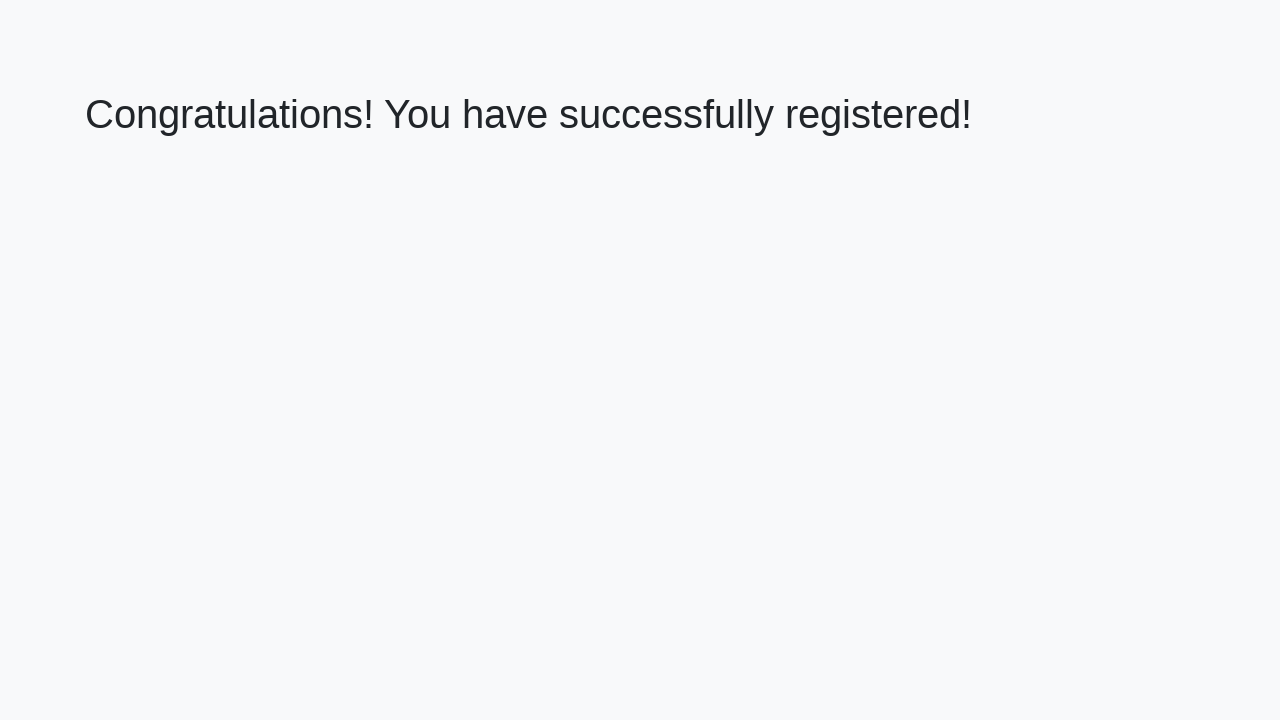

Success message appeared
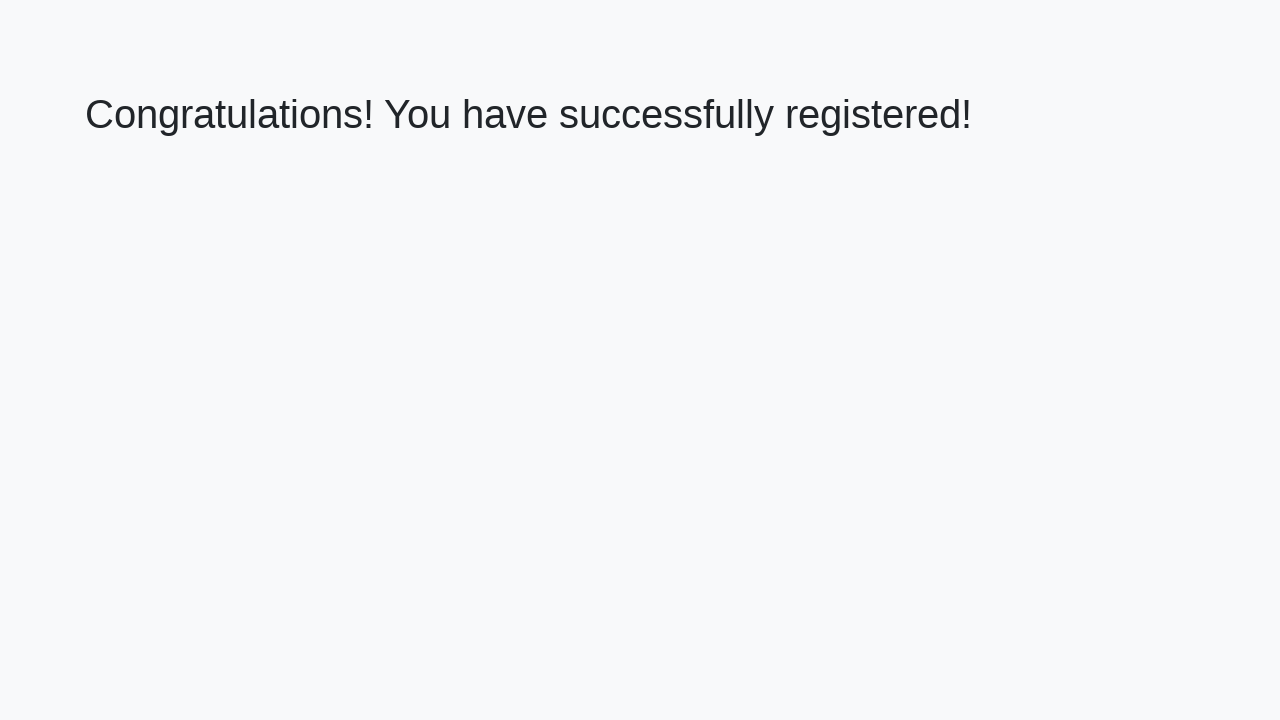

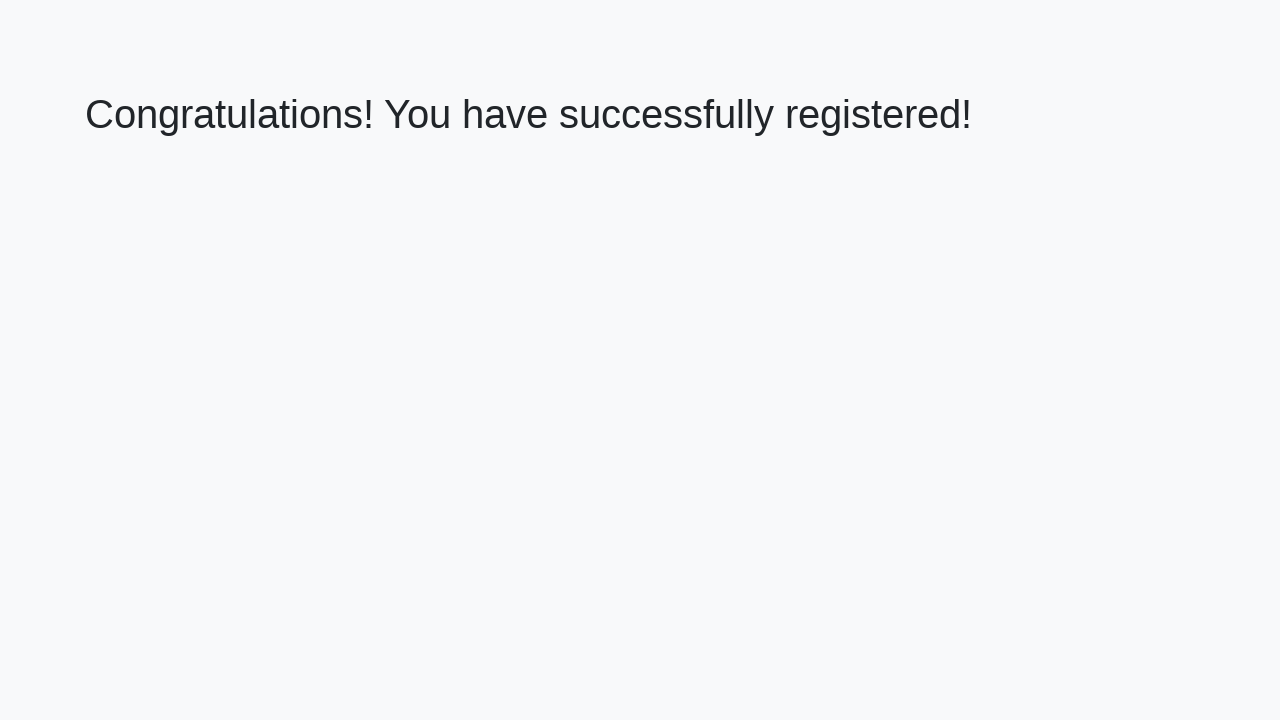